Tests navigation to opera & ballet category by clicking the opera/ballet dropdown and verifying event information is displayed

Starting URL: https://www.tomsarkgh.am/

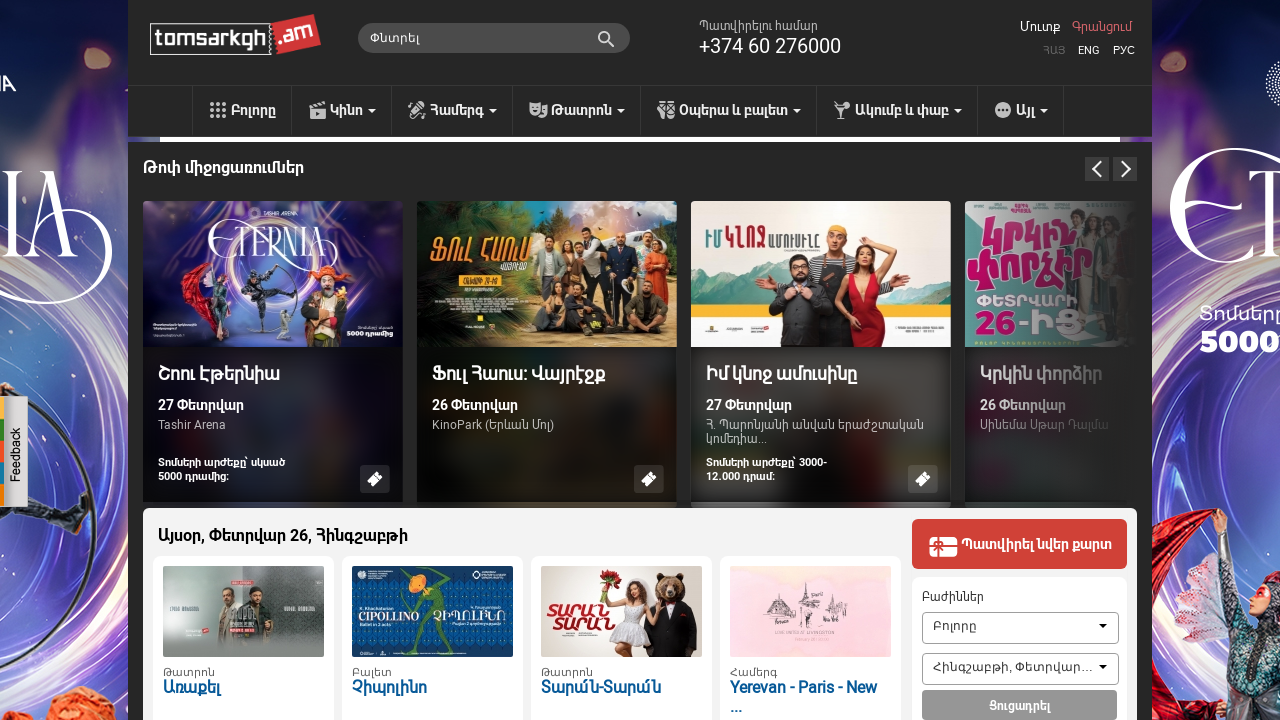

Clicked on opera & ballet dropdown at (729, 111) on #drop43
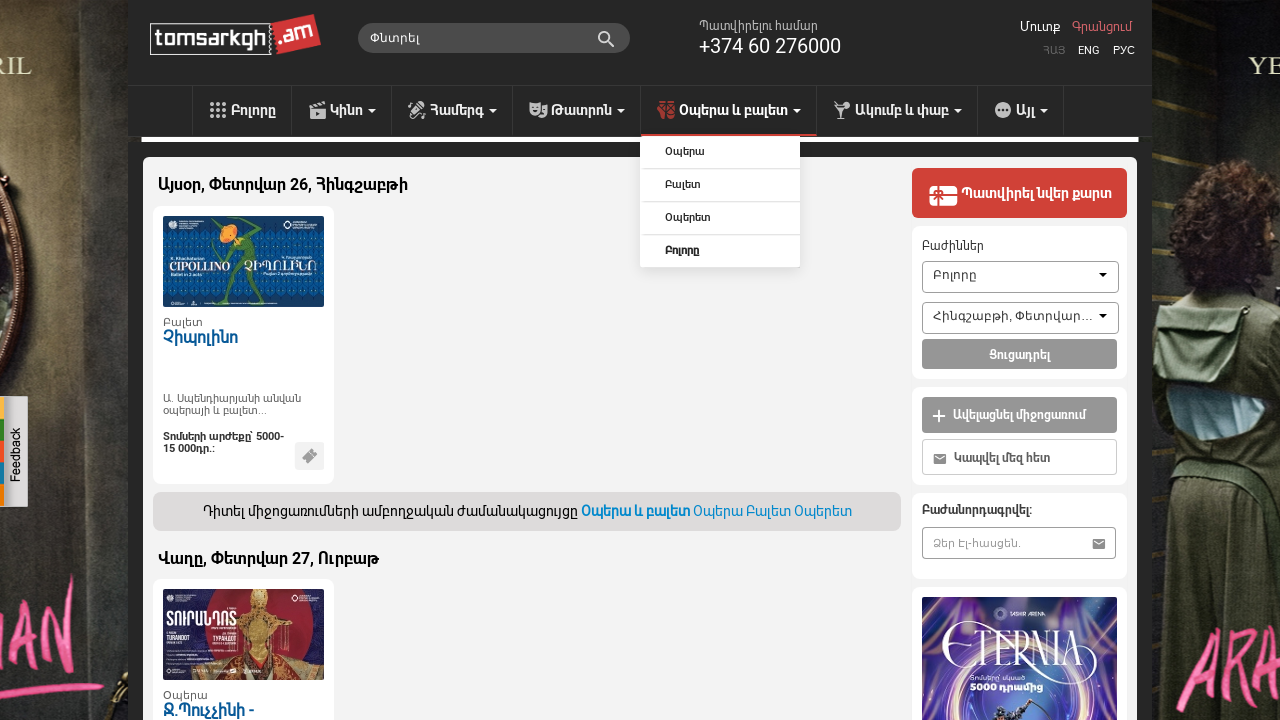

Events loaded after clicking opera & ballet category
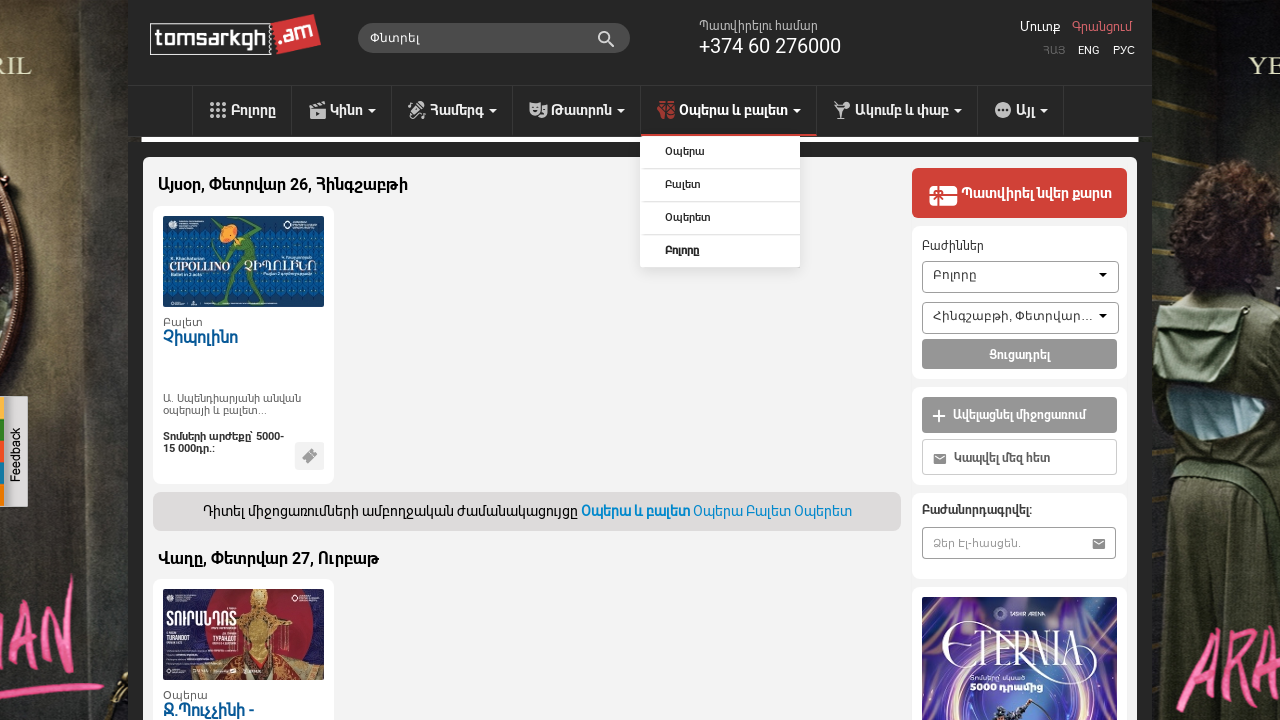

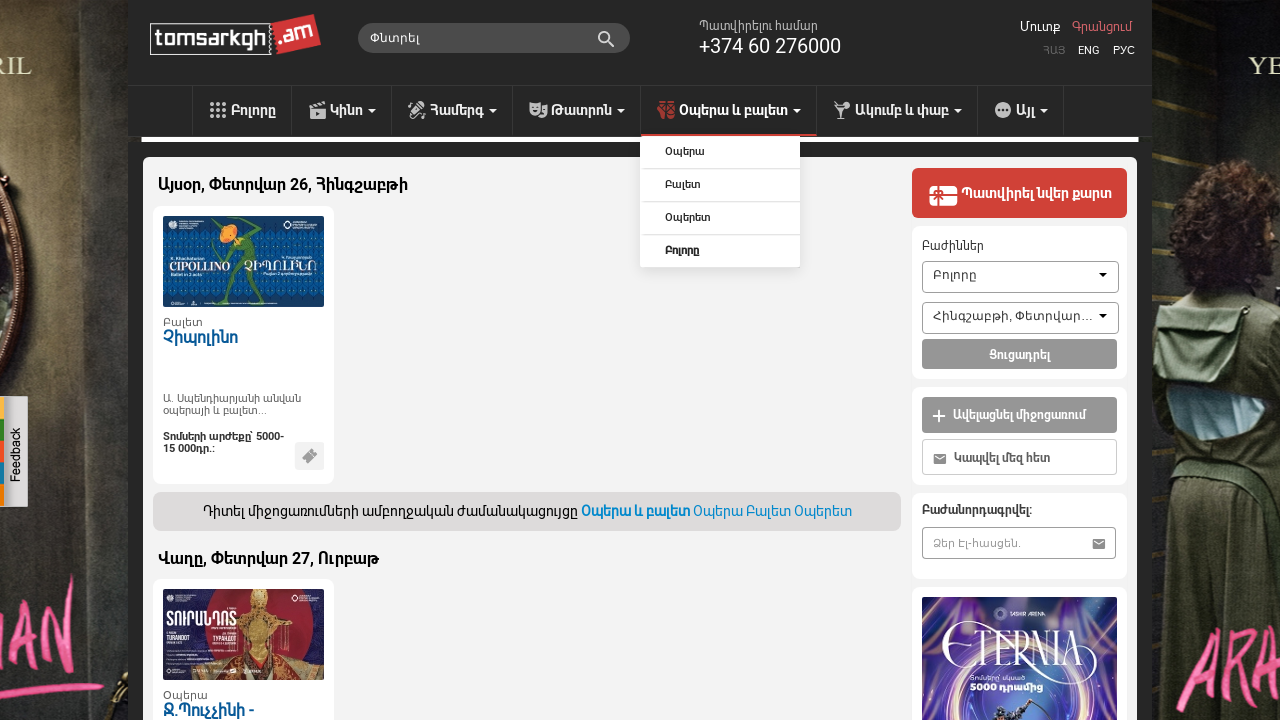